Tests navigation to the "my books" section by clicking the "mina böcker" button and verifying the empty state message is displayed

Starting URL: https://tap-ht24-testverktyg.github.io/exam-template/

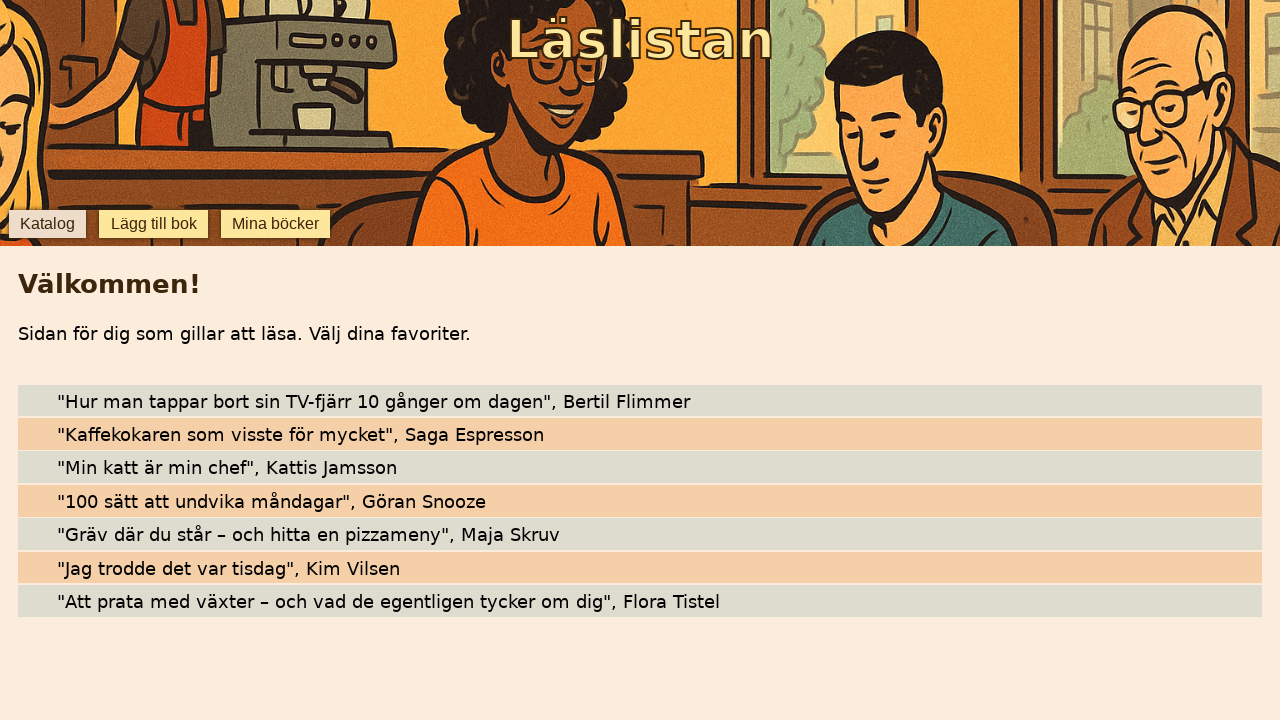

Clicked 'mina böcker' button to navigate to my books section at (276, 224) on internal:role=button[name="mina böcker"i]
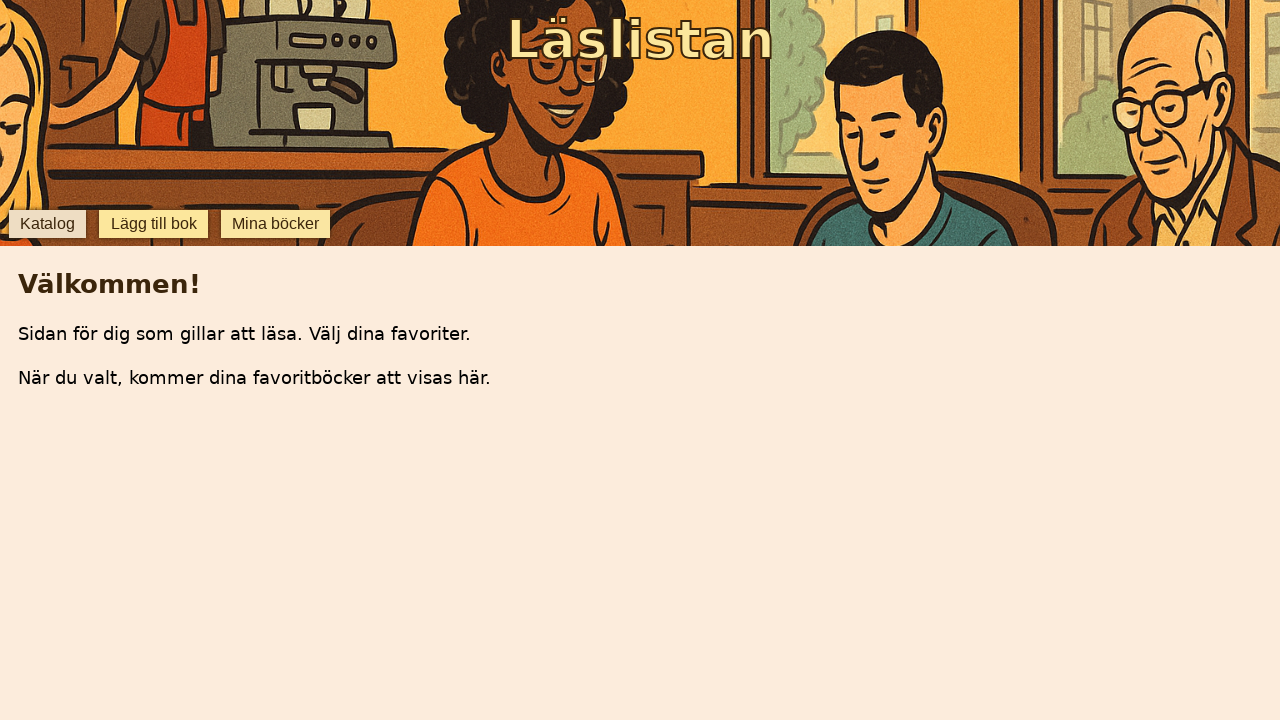

Empty state message 'när du valt, kommer dina favoritböcker att visas här' is now visible
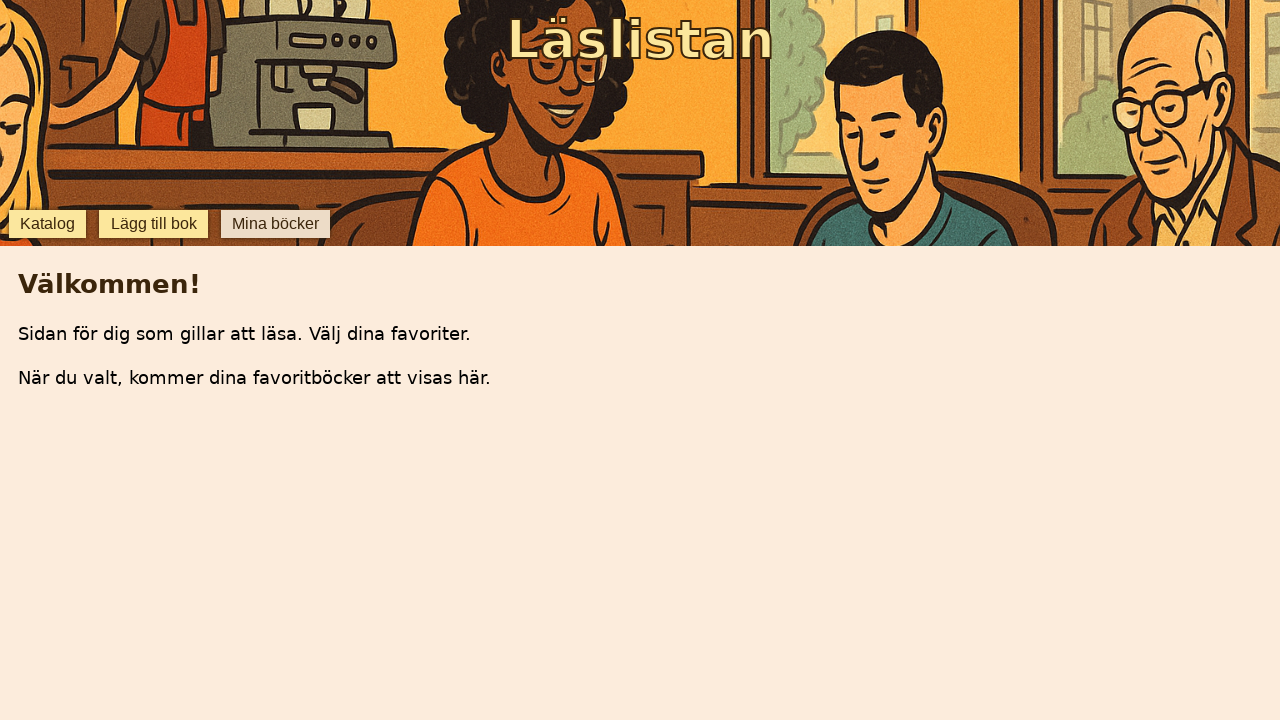

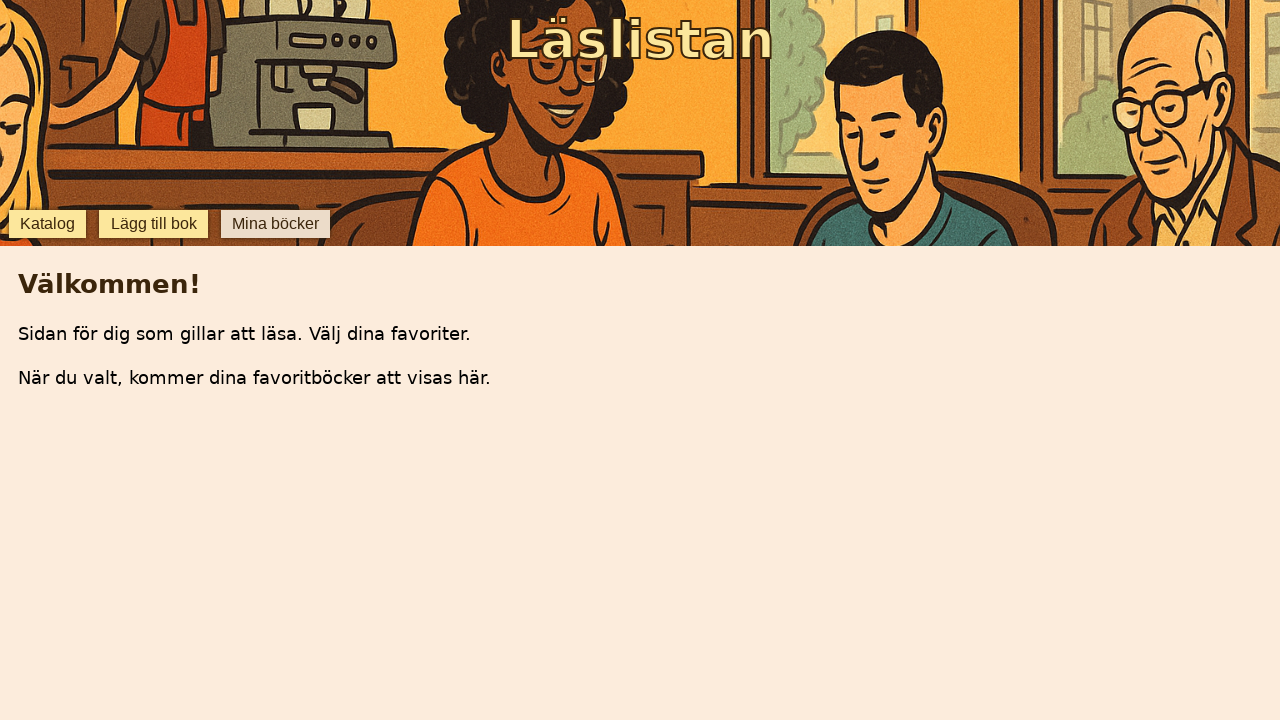